Tests multi-select dropdown functionality by selecting and deselecting various car make options using different methods

Starting URL: https://skryabin.com/market/quote.html

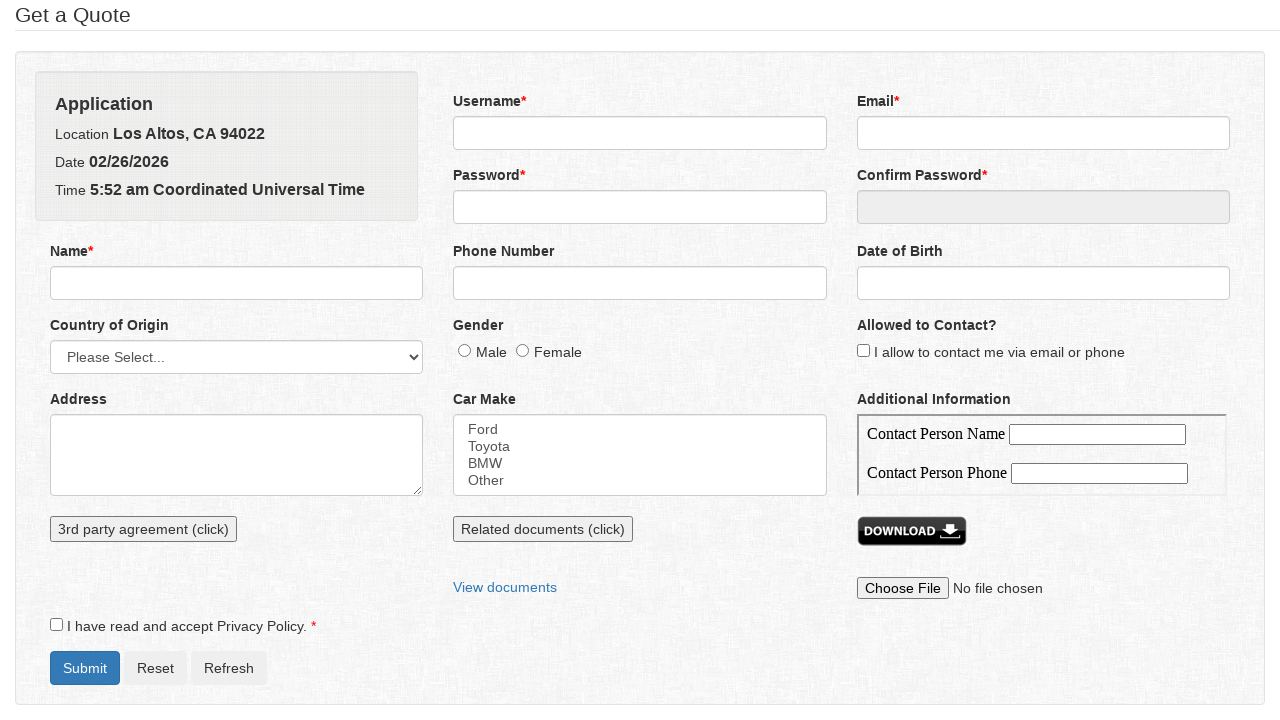

Located multi-select dropdown for car makes
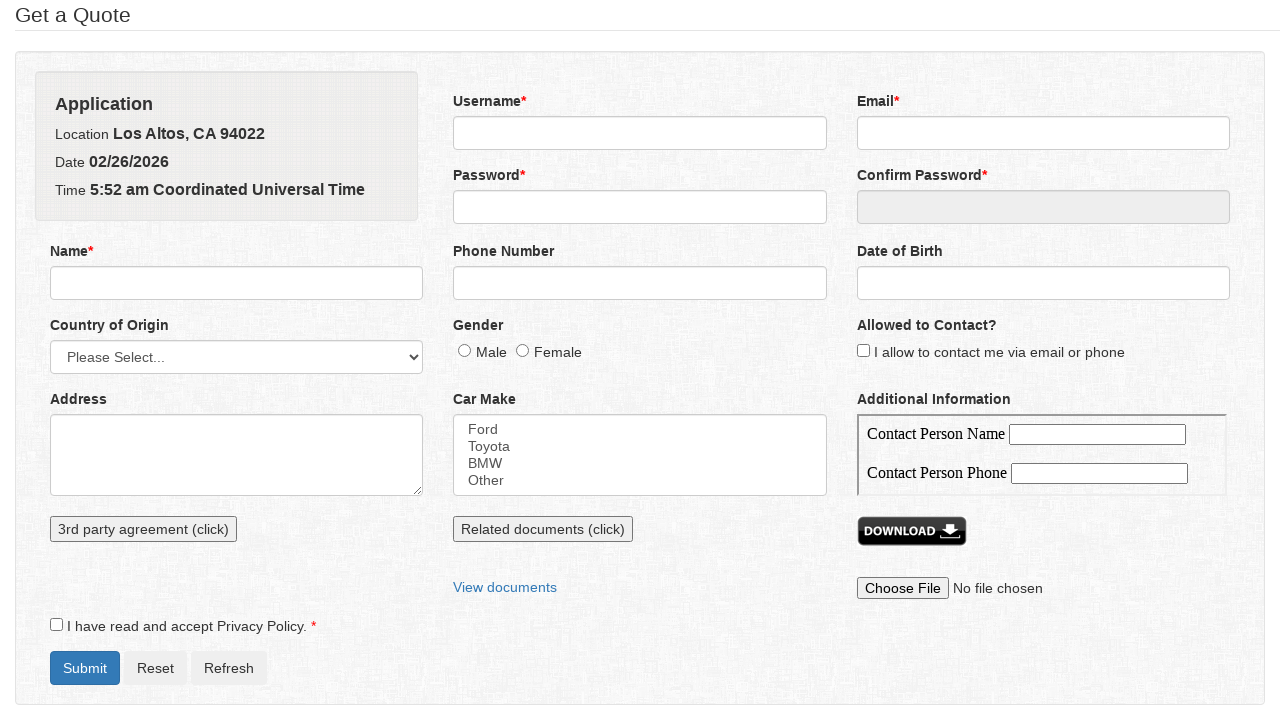

Selected first option in car make dropdown by index on select[name='carMake']
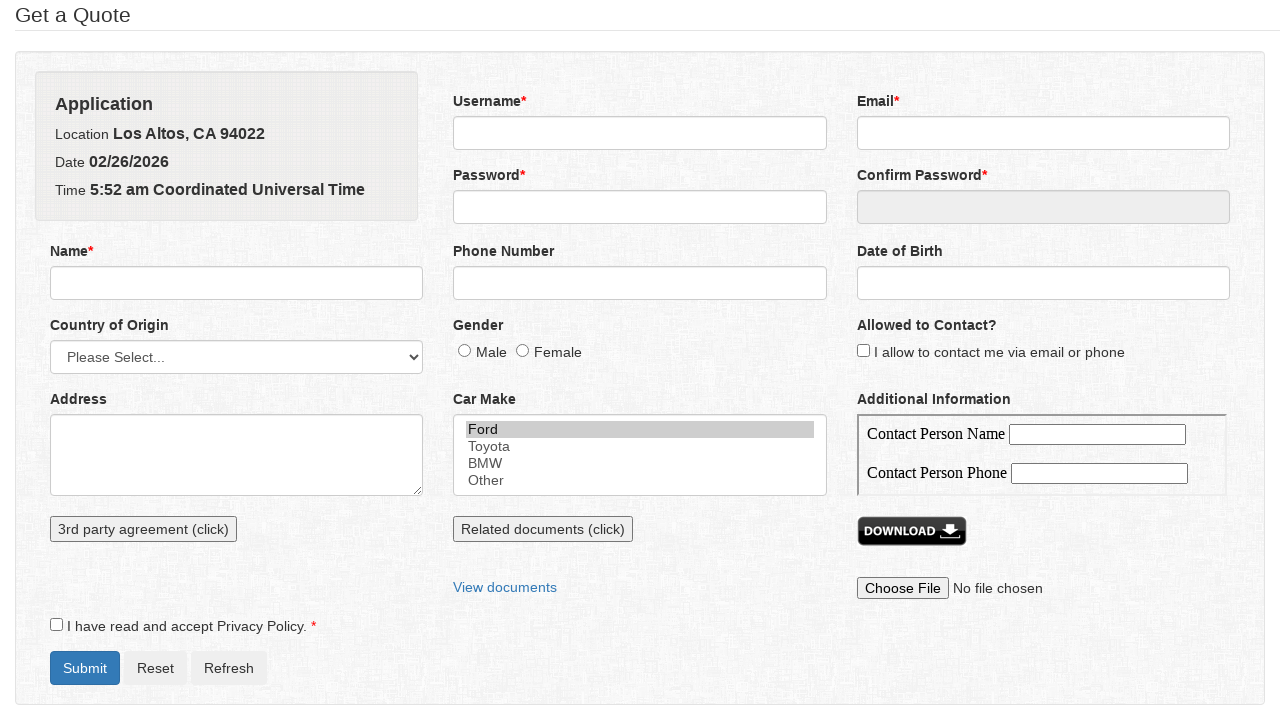

Selected BMW in car make dropdown by value on select[name='carMake']
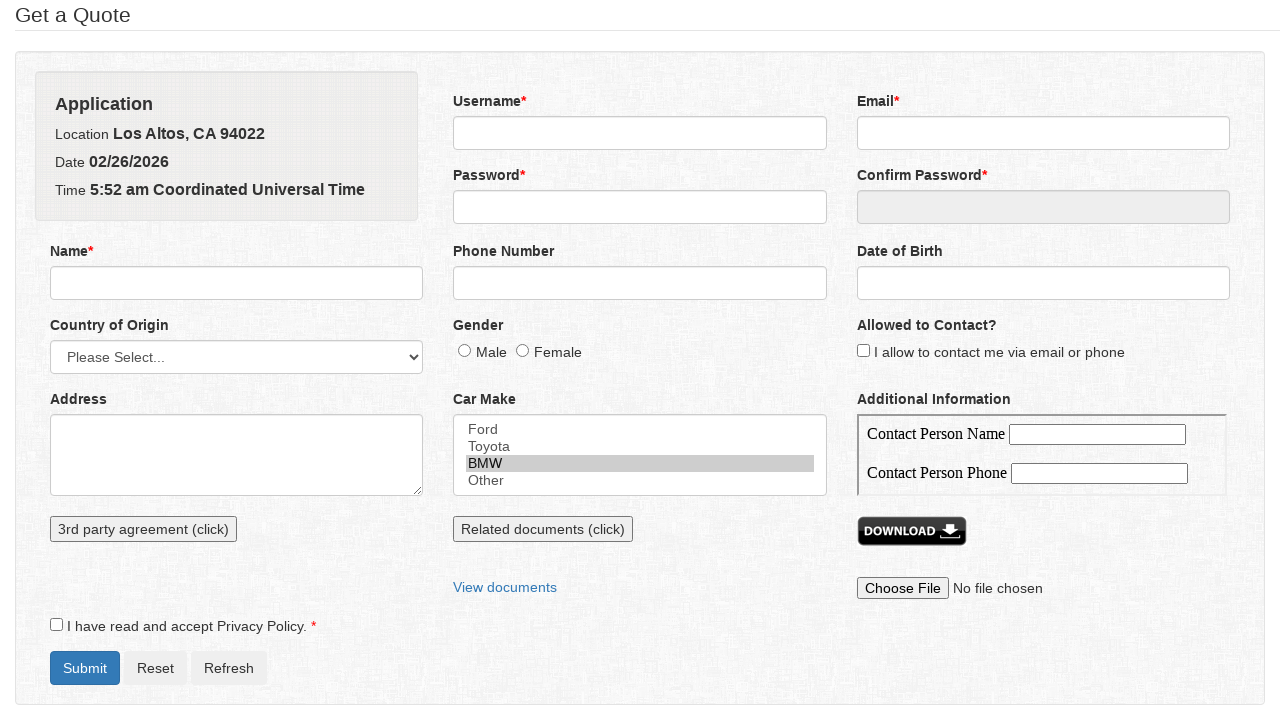

Selected Toyota in car make dropdown by visible text on select[name='carMake']
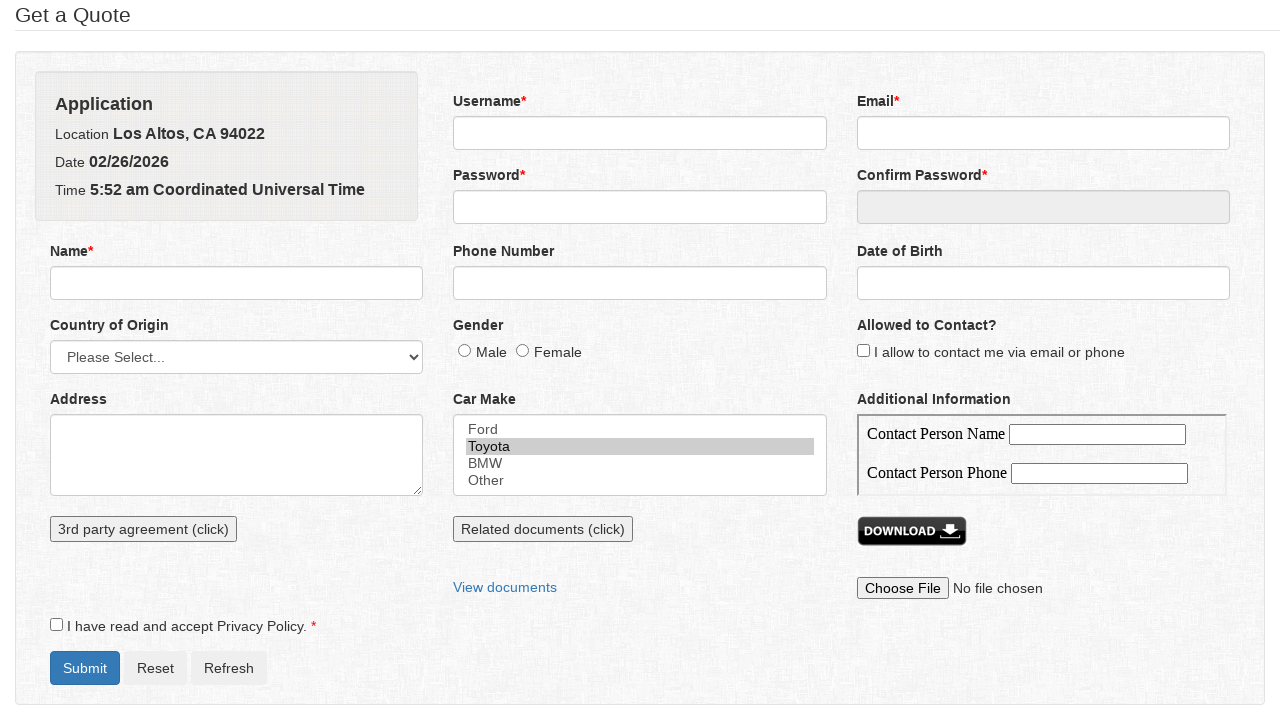

Deselected first option in car make dropdown by index
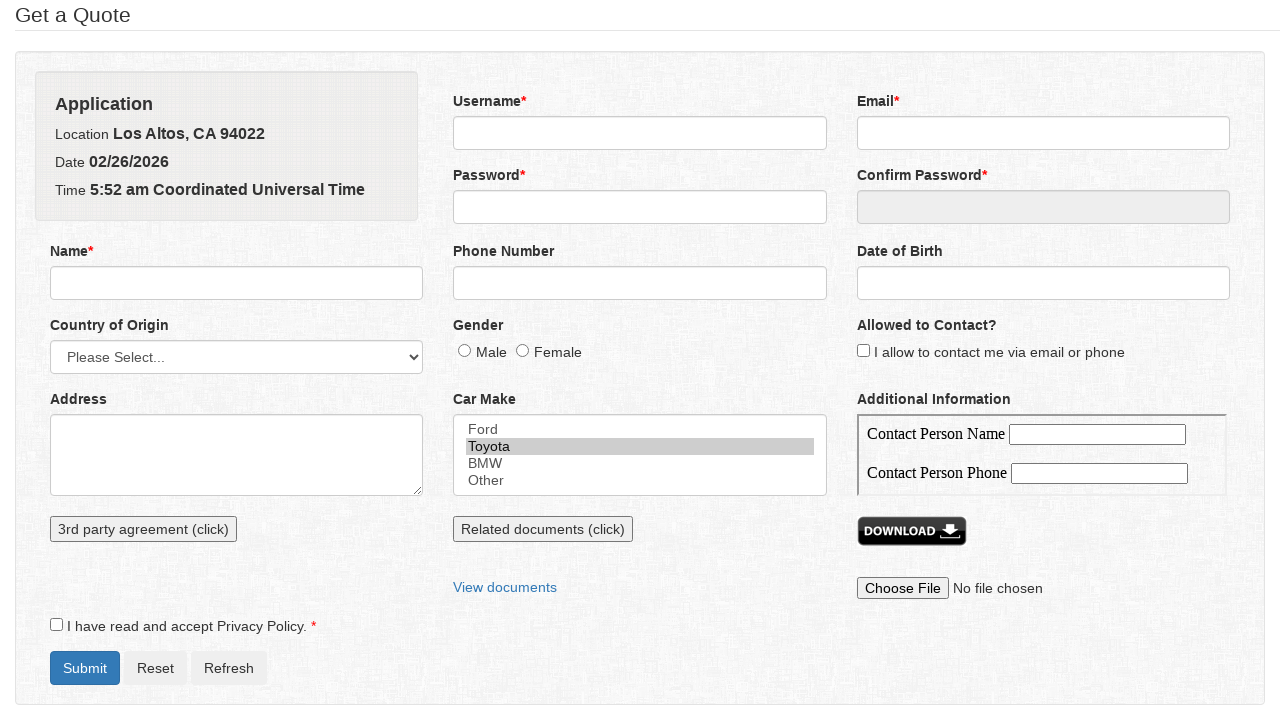

Deselected BMW from car make dropdown by value
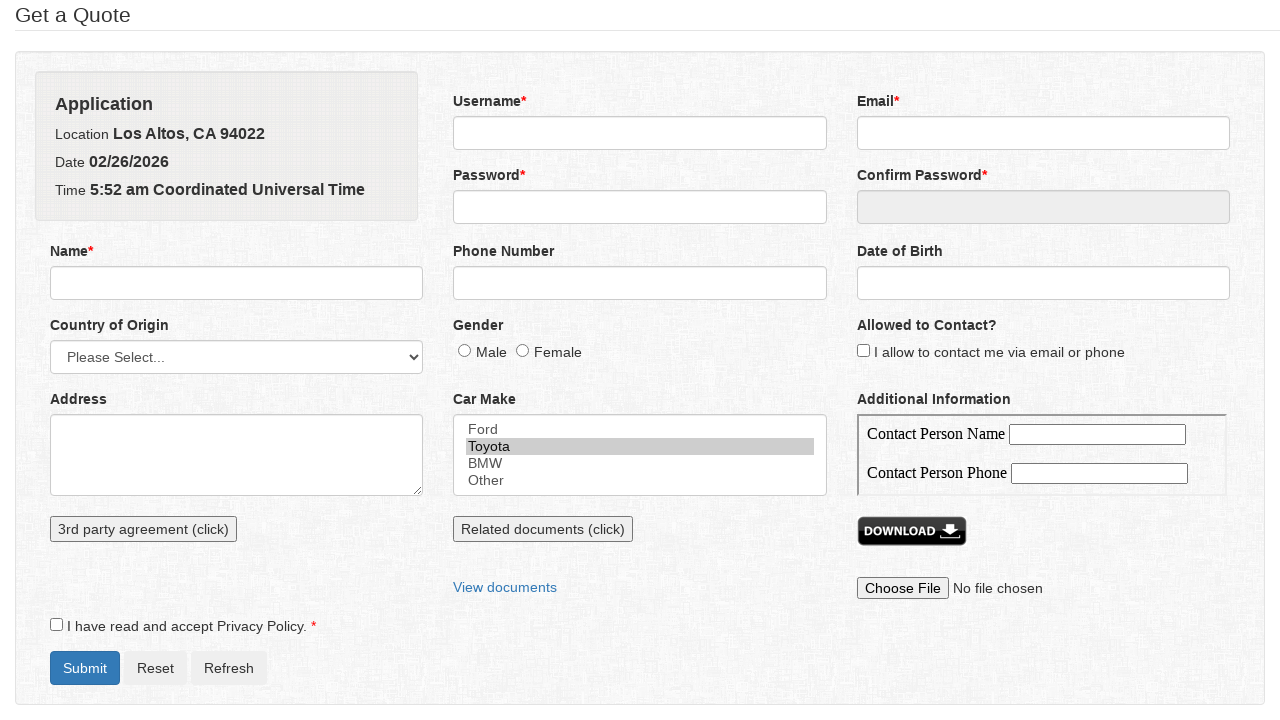

Deselected all options in car make dropdown
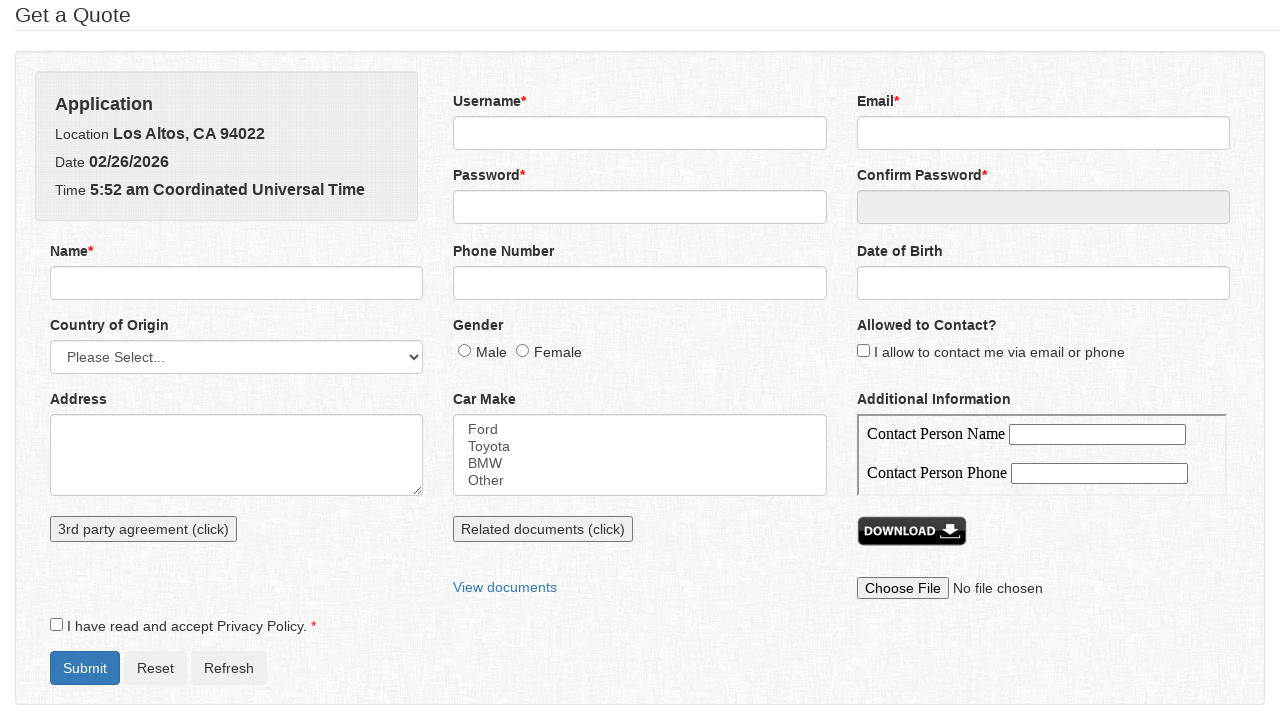

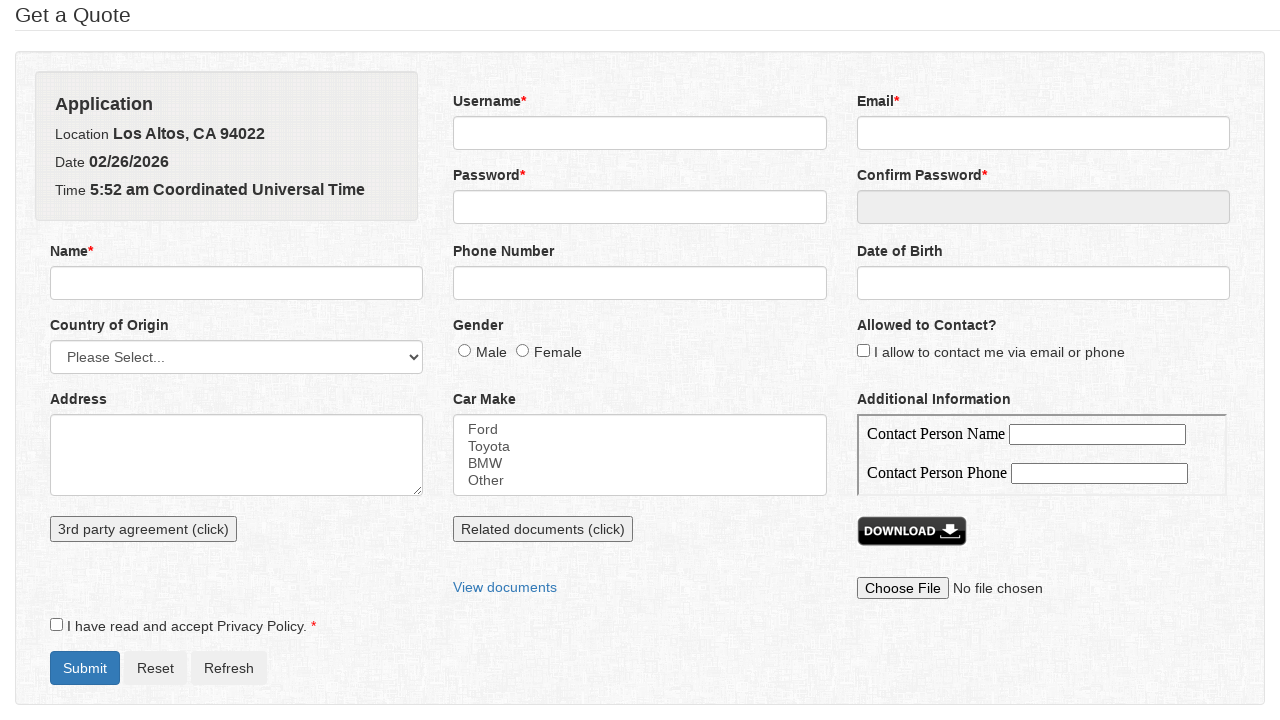